Tests opening a new browser window/tab by clicking a button and verifies the new page URL

Starting URL: https://letcode.in/window

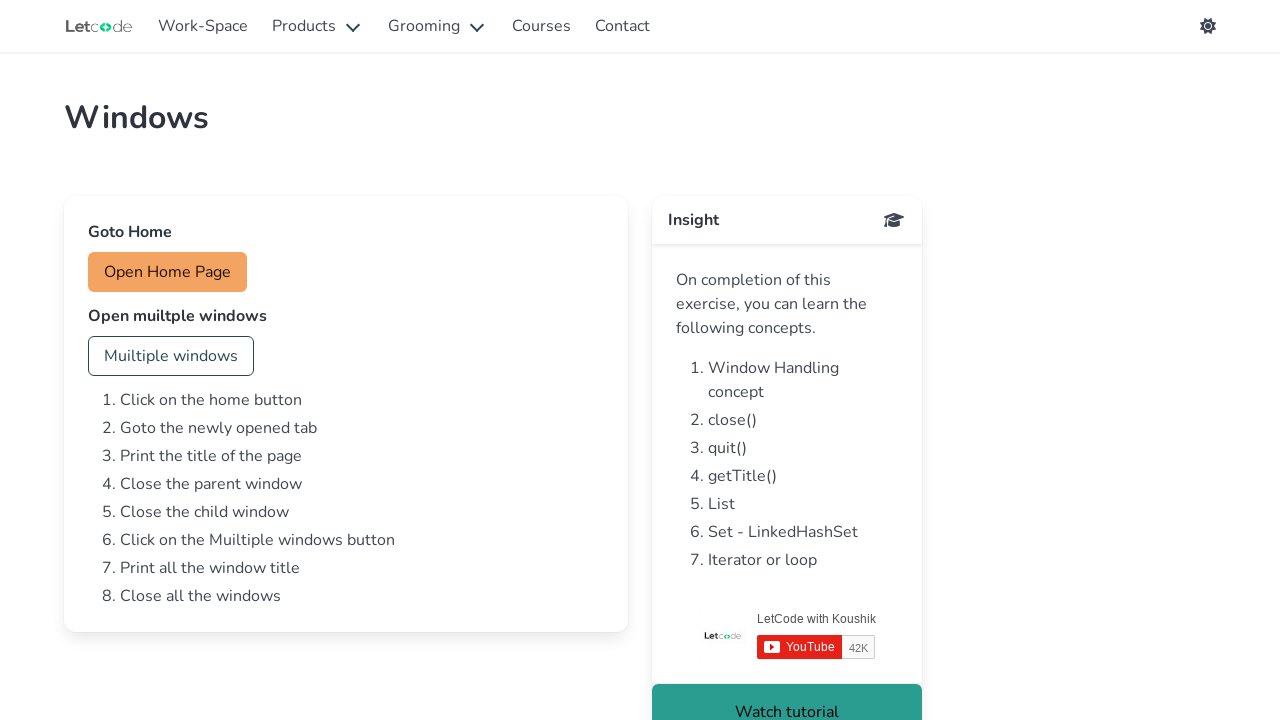

Clicked home button to open new window/tab at (168, 272) on #home
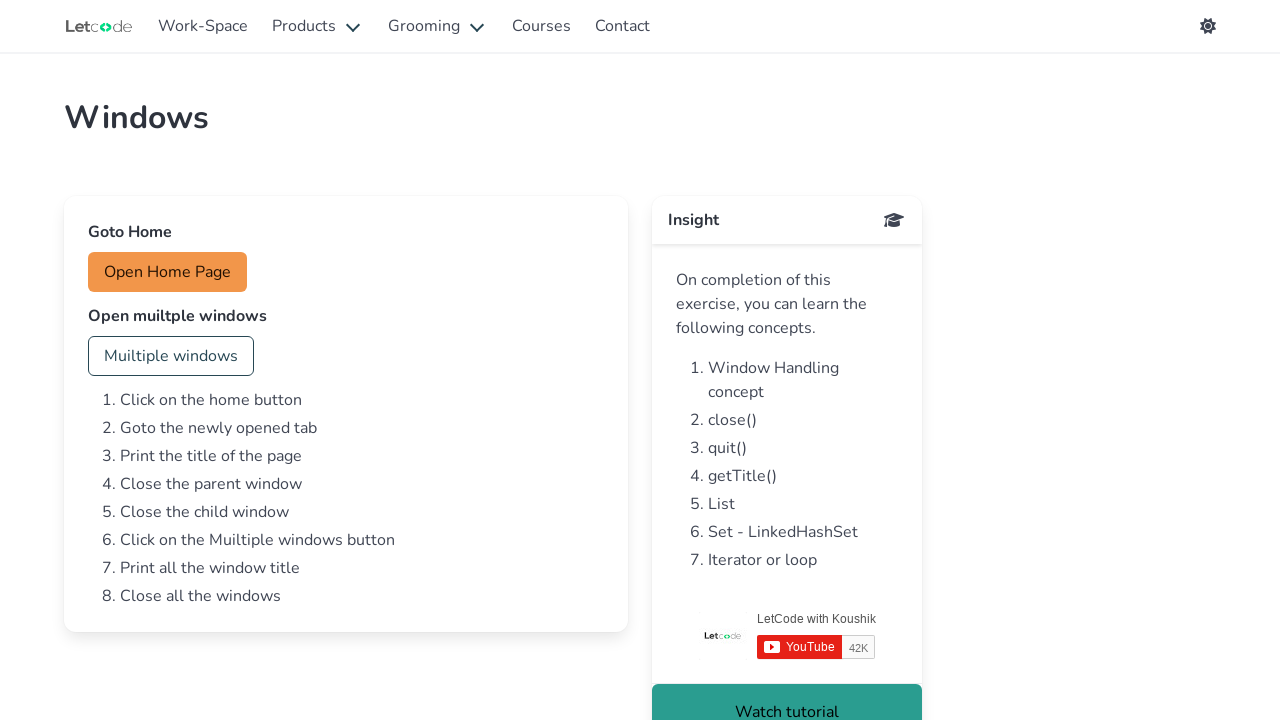

New page/tab object obtained
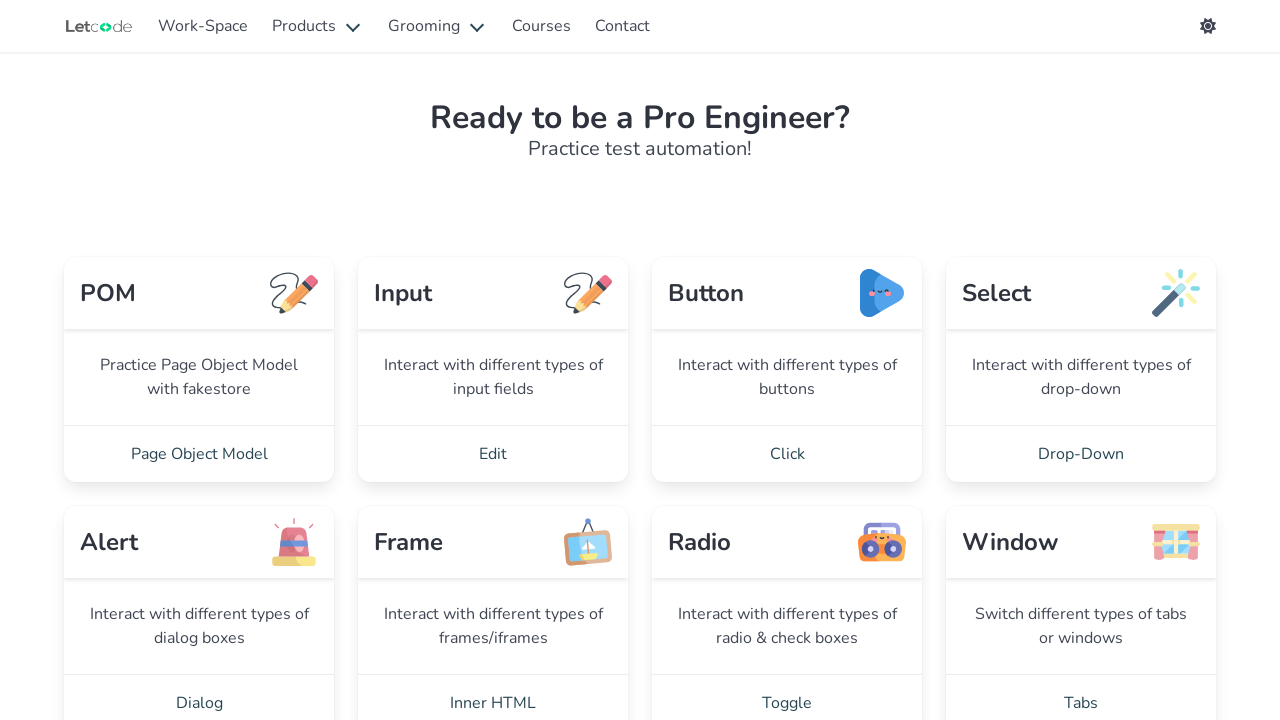

New page finished loading
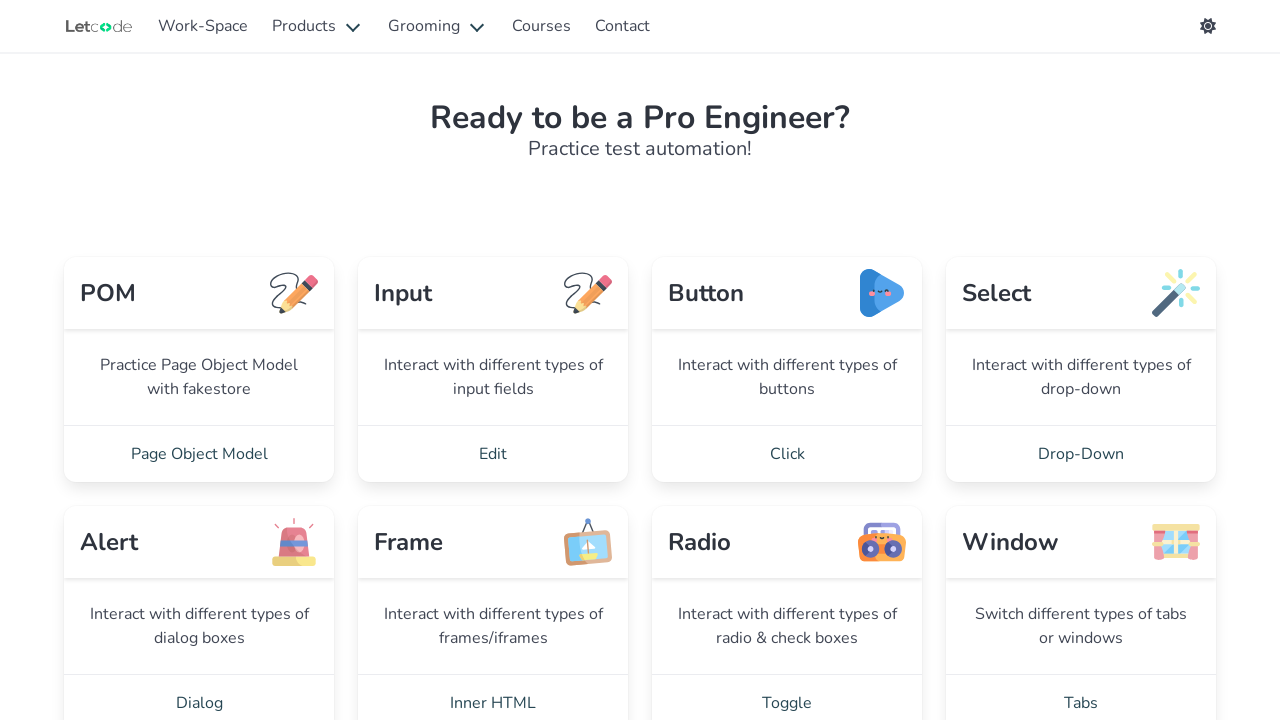

Verified new page URL is https://letcode.in/test
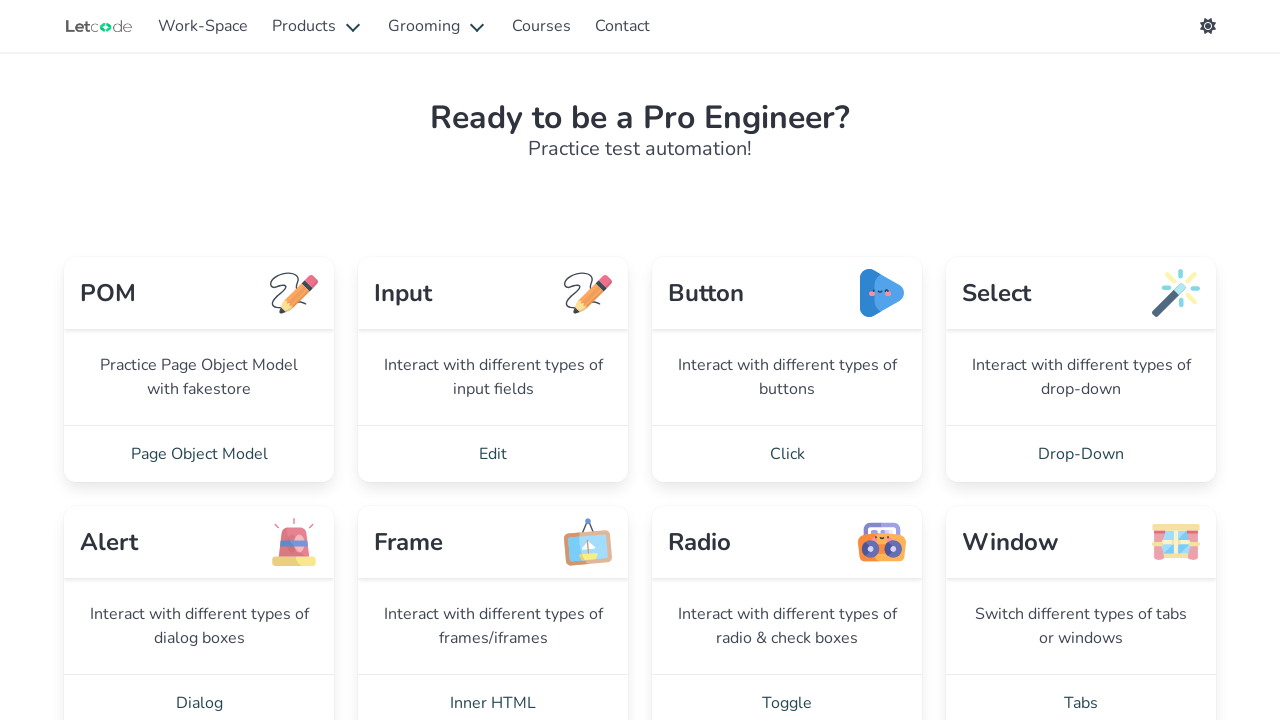

Closed the new page/tab
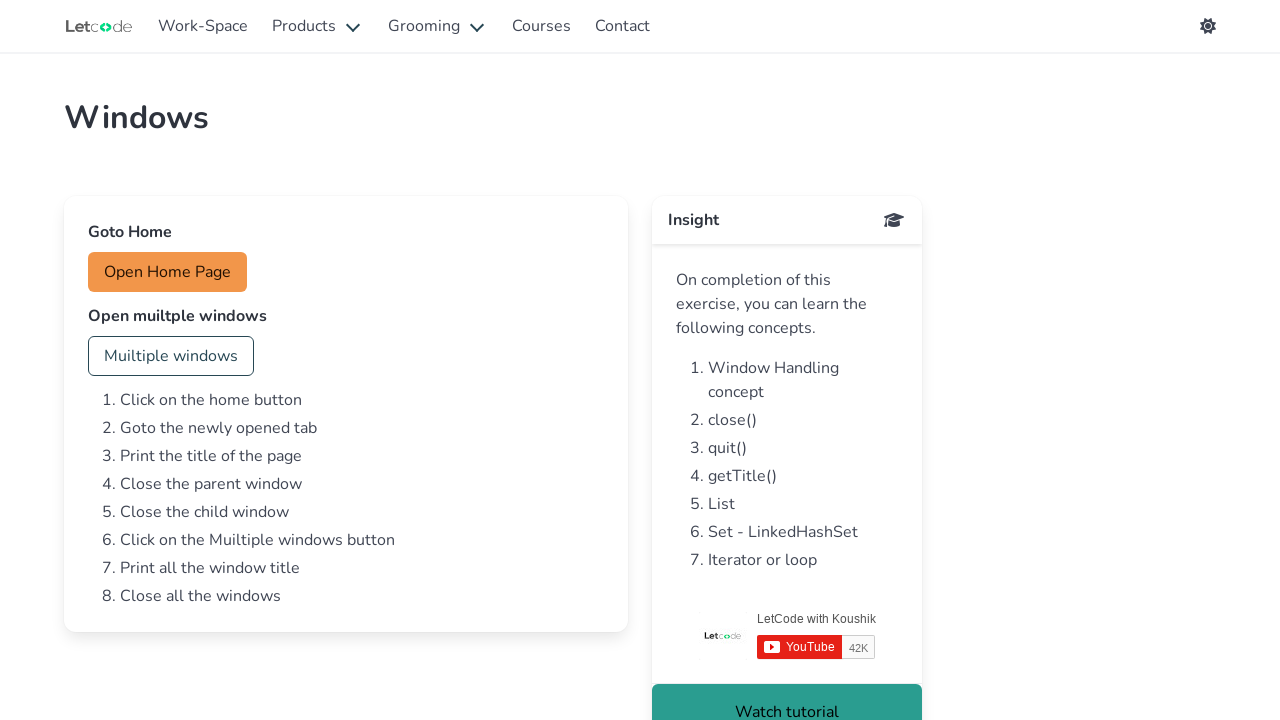

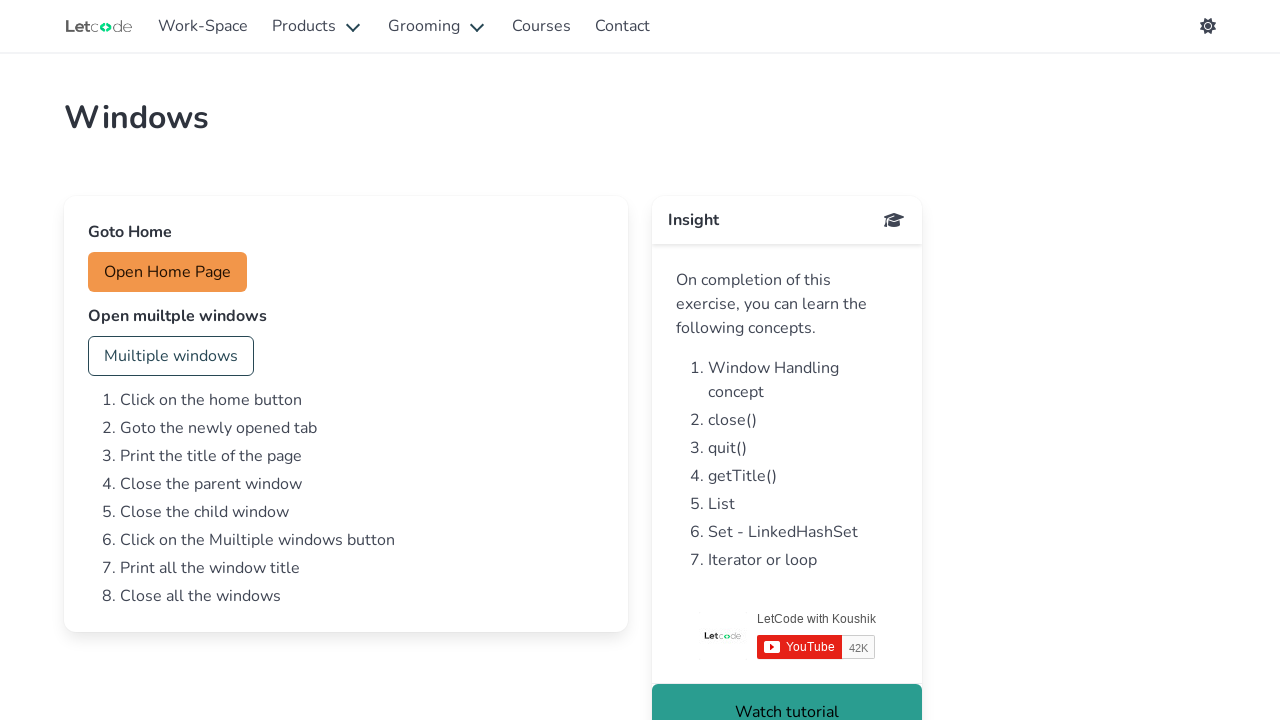